Tests browser window handling by clicking a link that opens a new window, switching to the child window to extract text, then switching back to the parent window and filling a form field with the extracted text.

Starting URL: https://rahulshettyacademy.com/loginpagePractise/

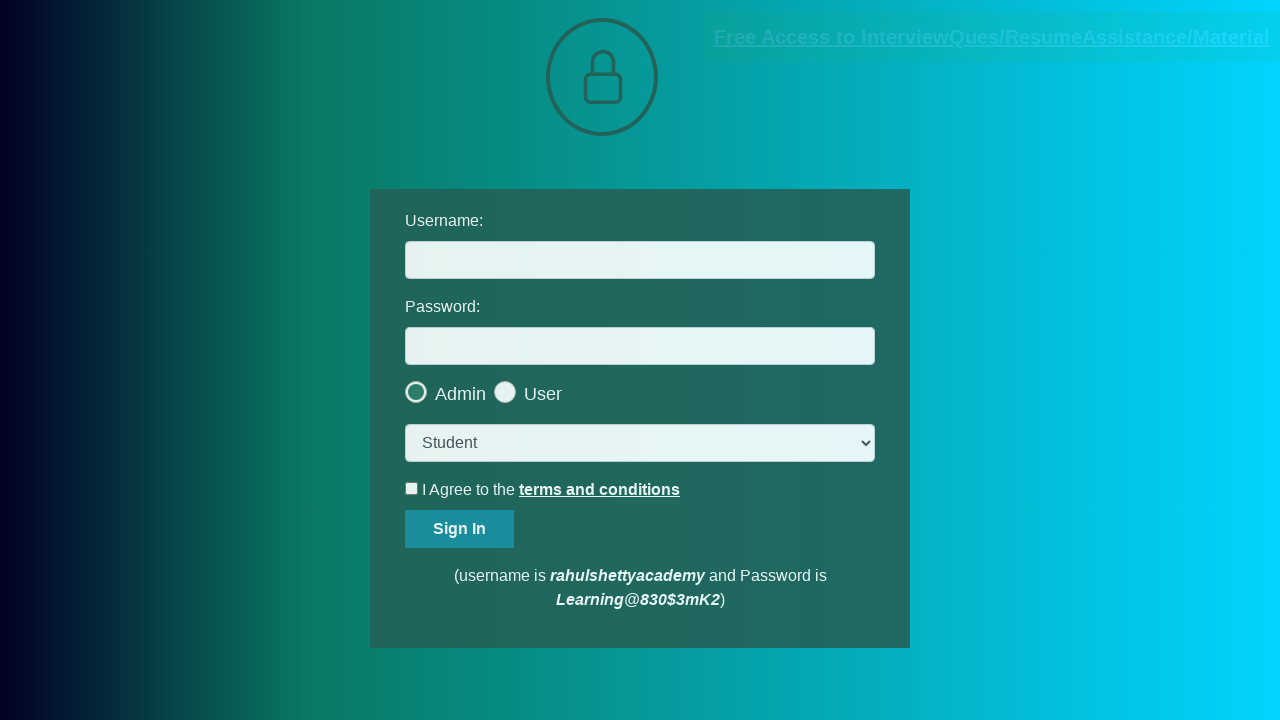

Clicked blinking text link to open new window at (992, 37) on a.blinkingText
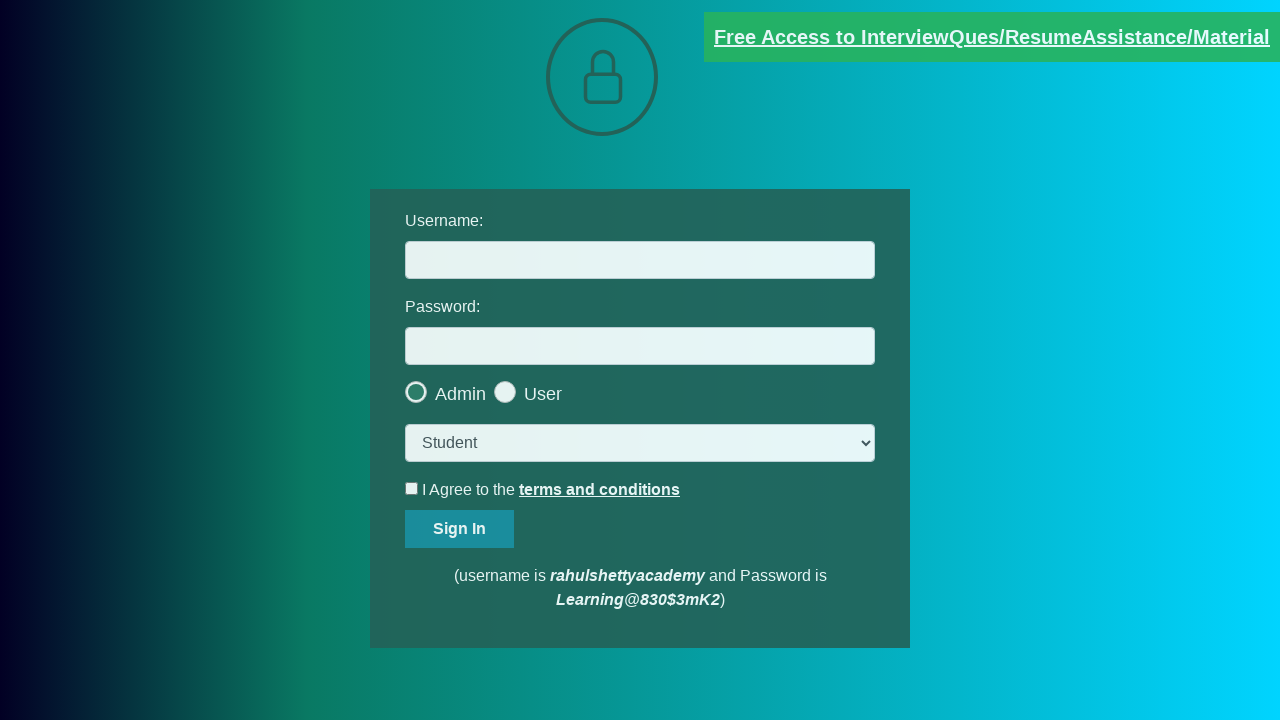

New child window opened and captured
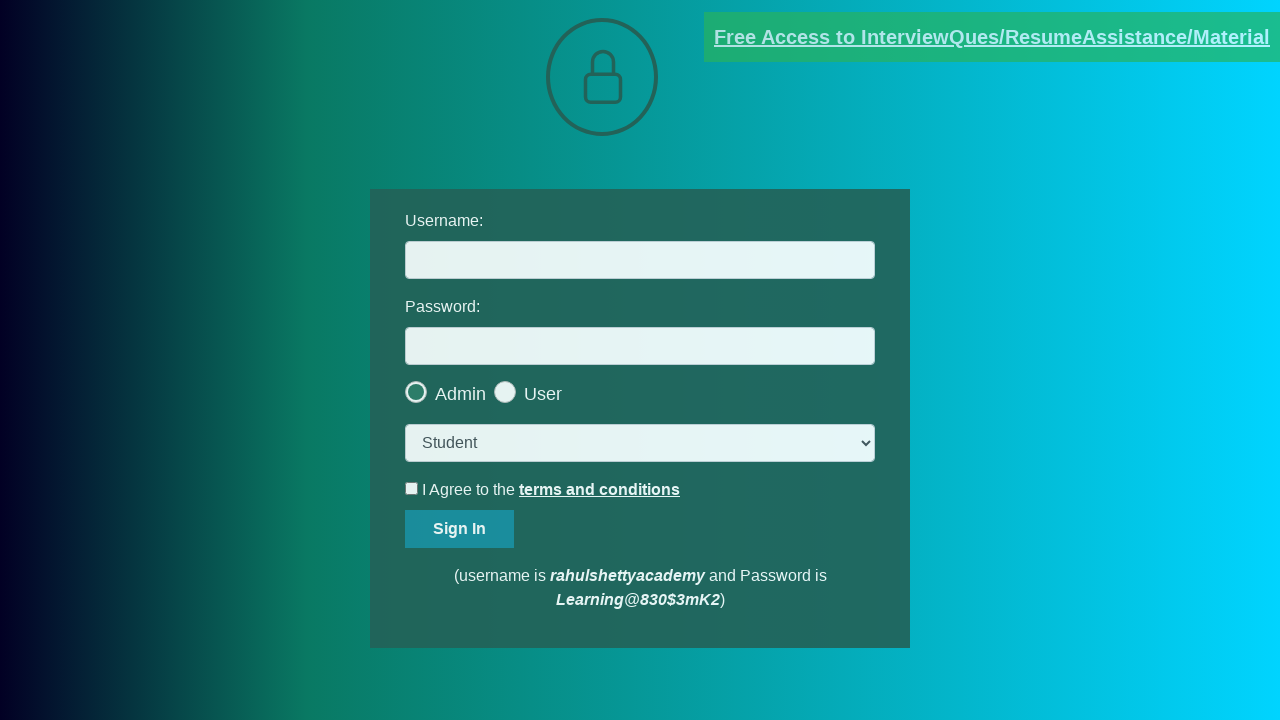

Child window page loaded completely
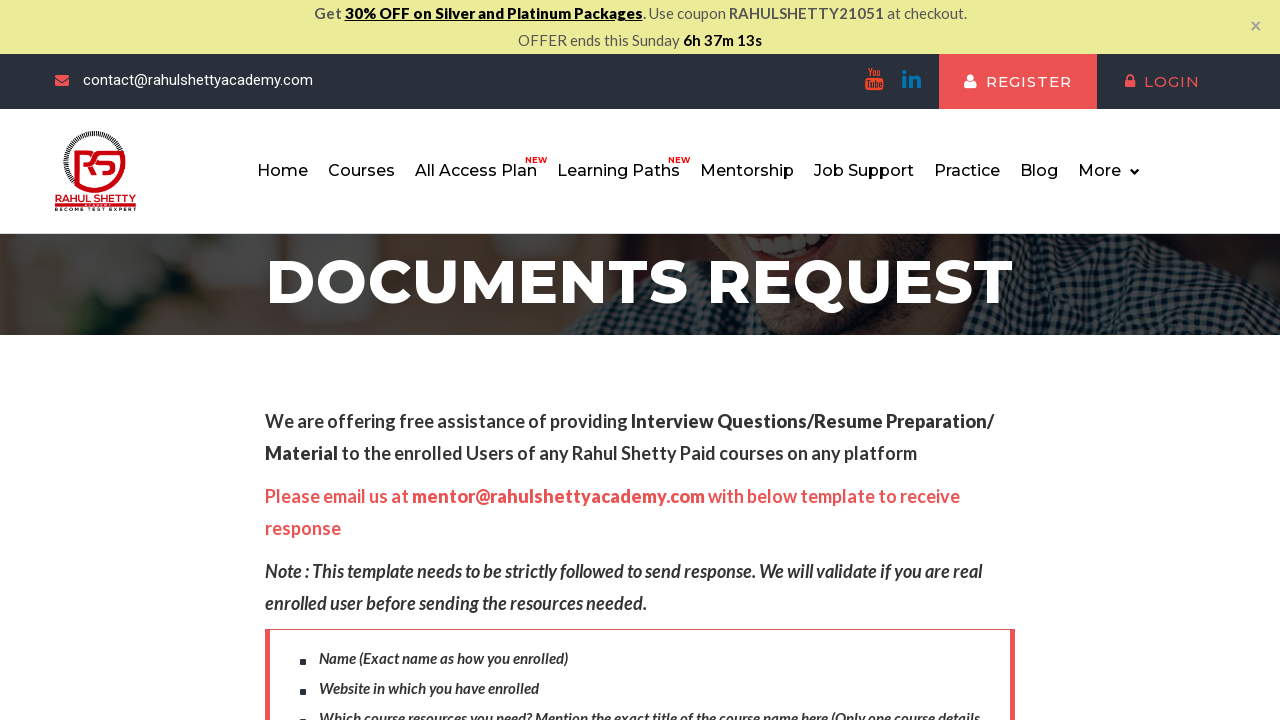

Extracted email text from child window
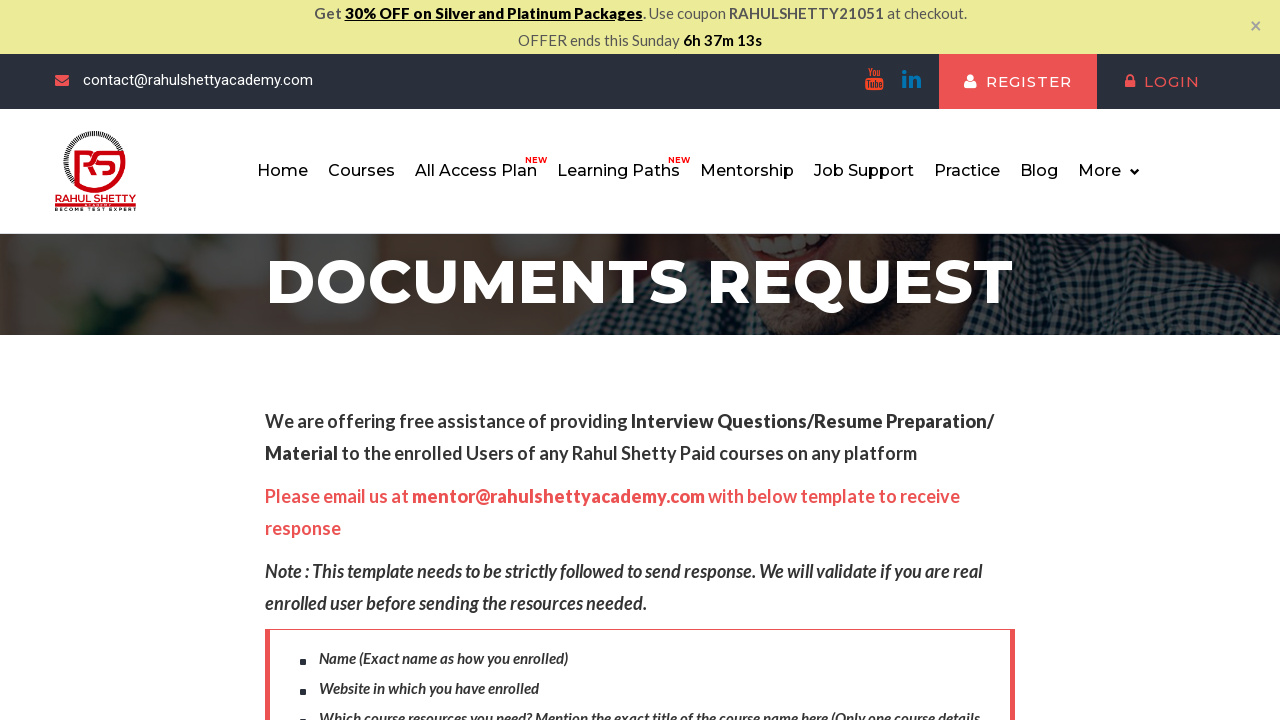

Closed child window and switched back to parent window on input[name='username']
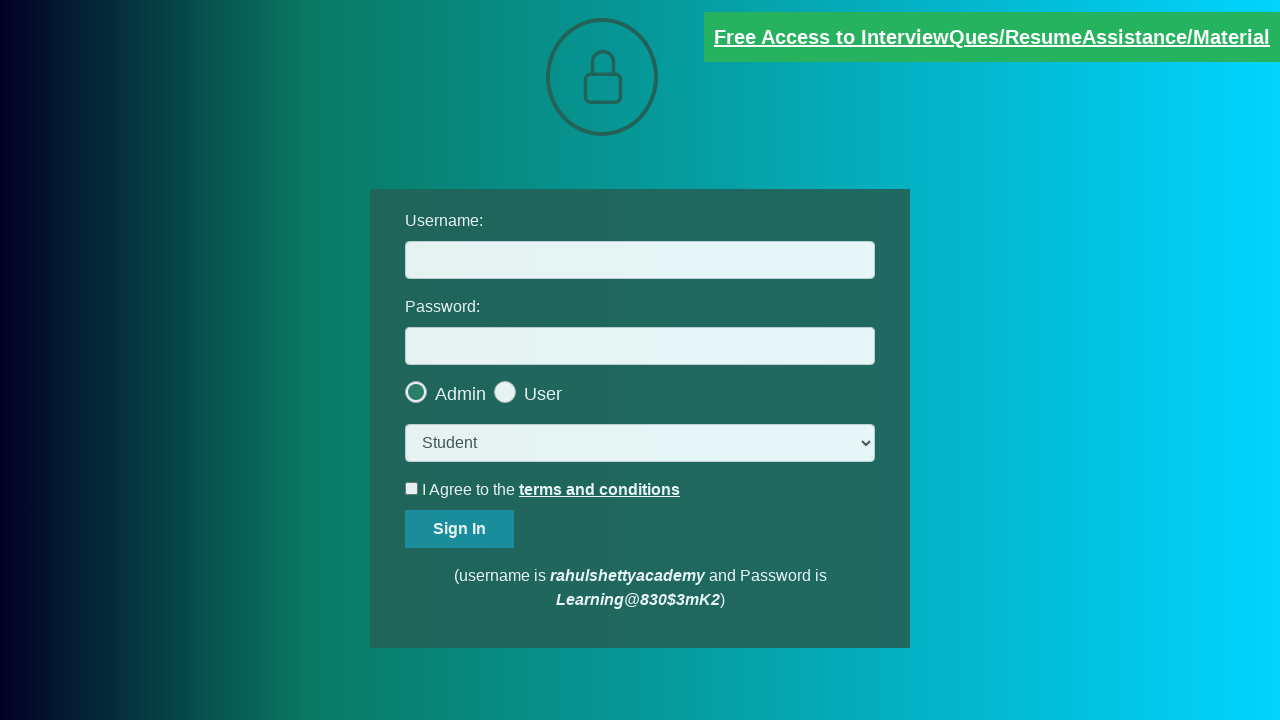

Filled username field with extracted email: mentor@rahulshettyacademy.com
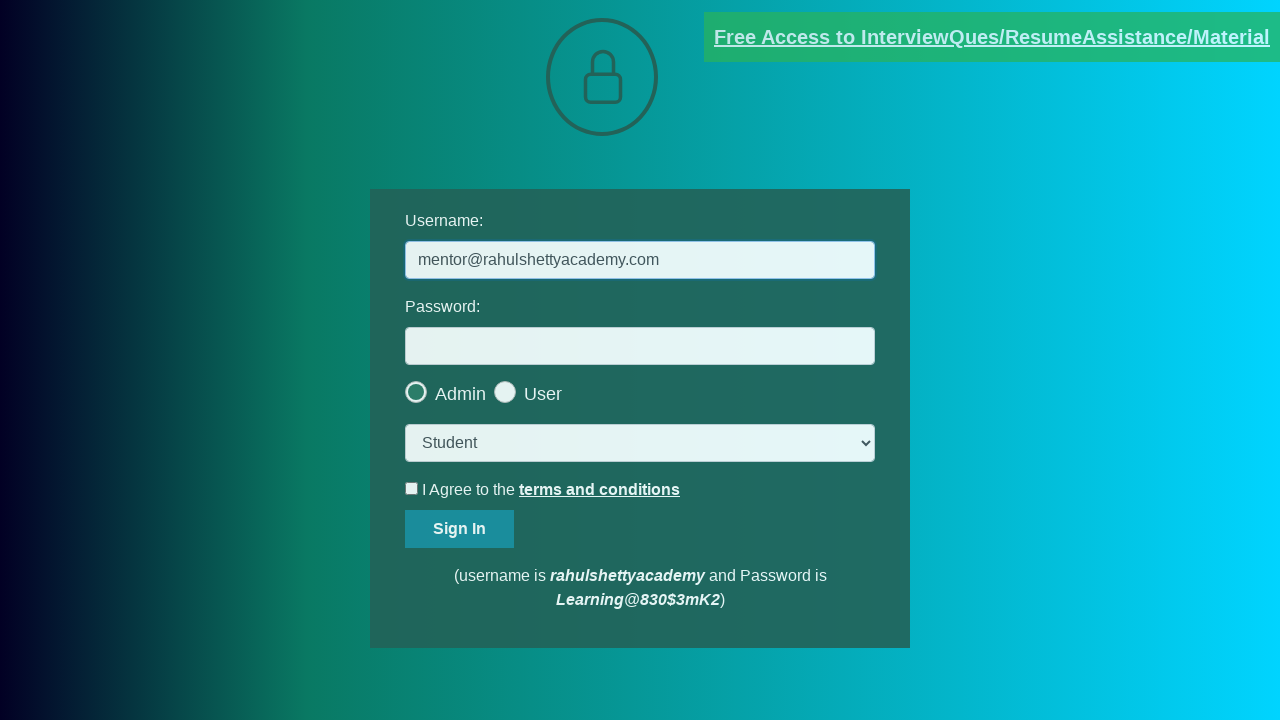

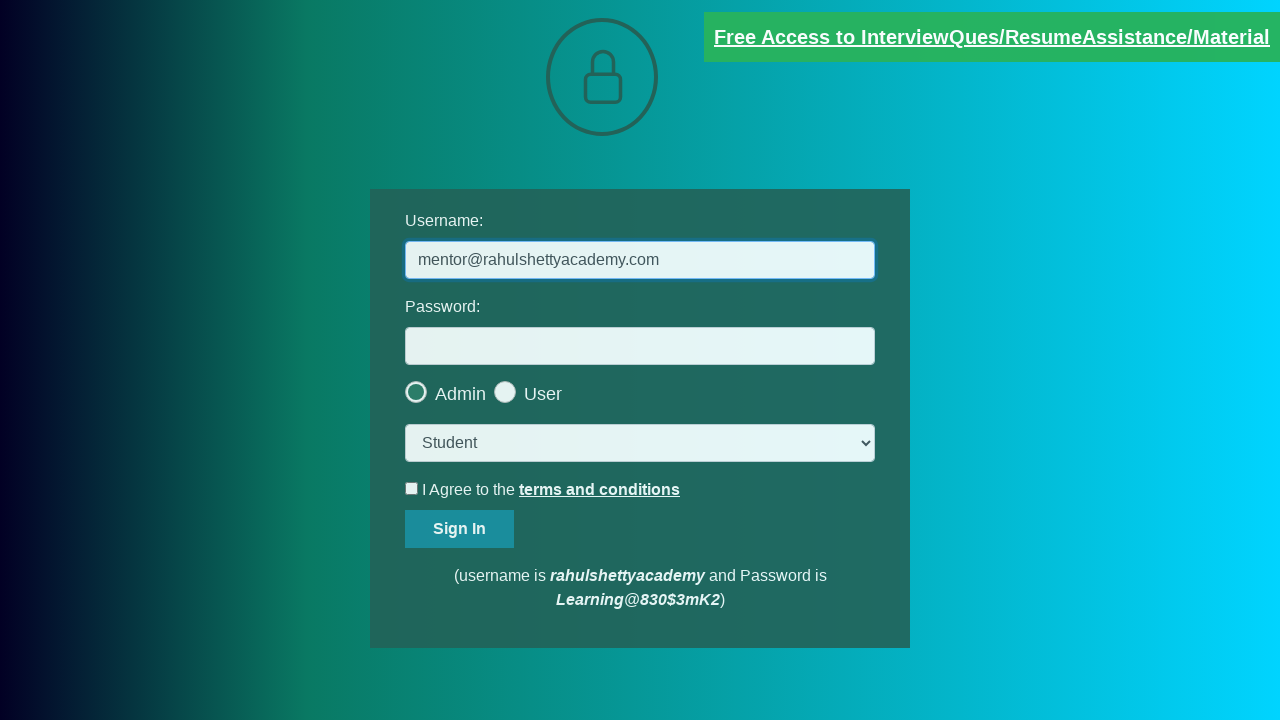